Tests the infinite scroll functionality on Tinkoff Pulse investment social feed by scrolling down the page and verifying that posts load dynamically.

Starting URL: https://www.tinkoff.ru/invest/pulse/

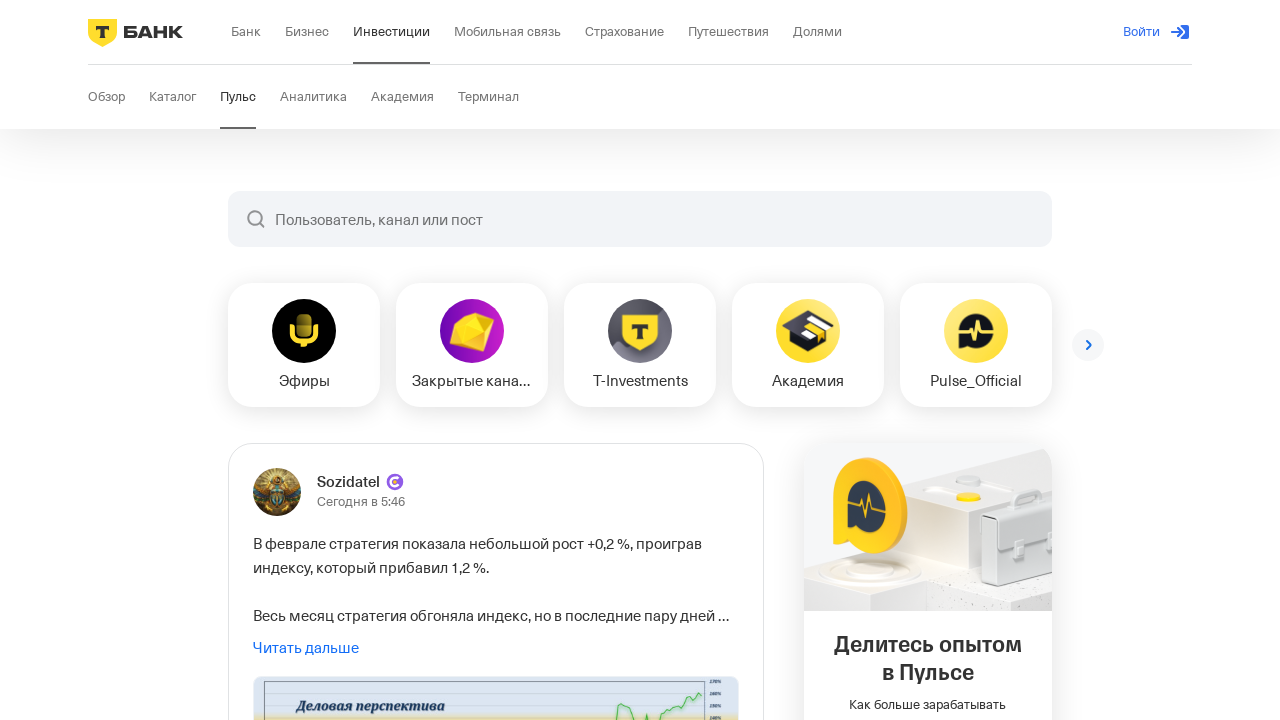

Waited for initial posts to load on Tinkoff Pulse feed
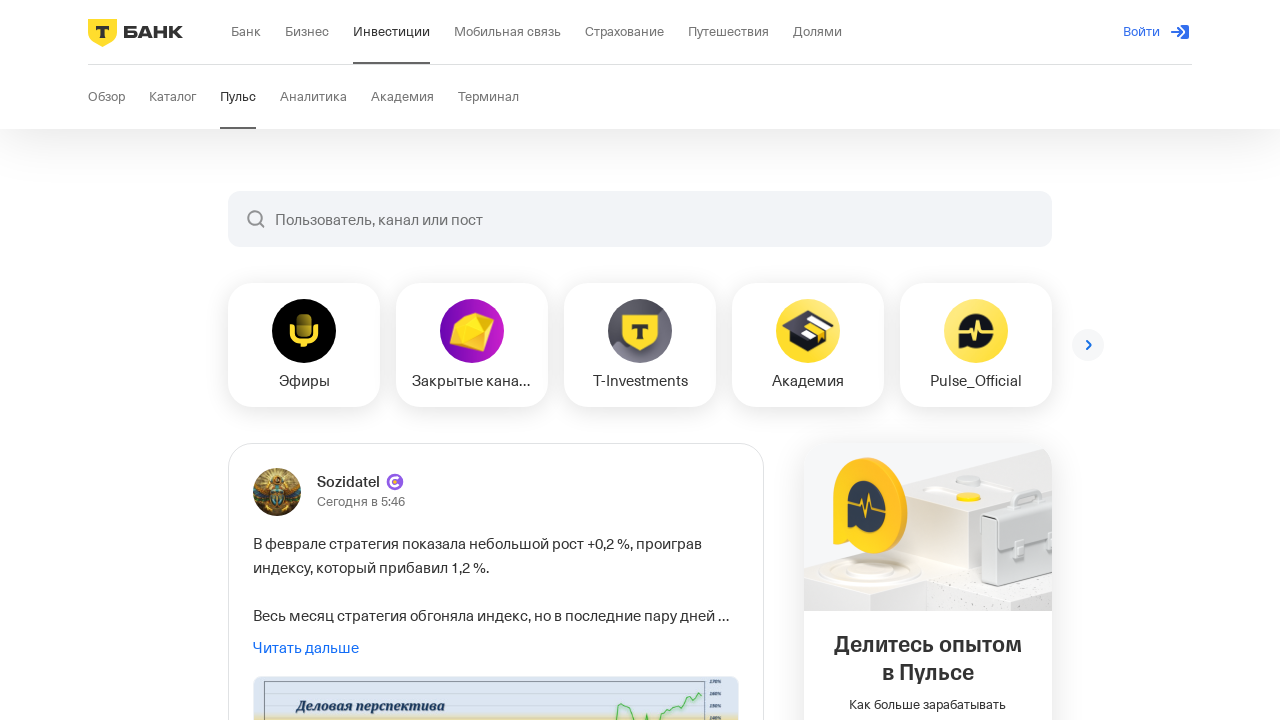

Captured initial page height
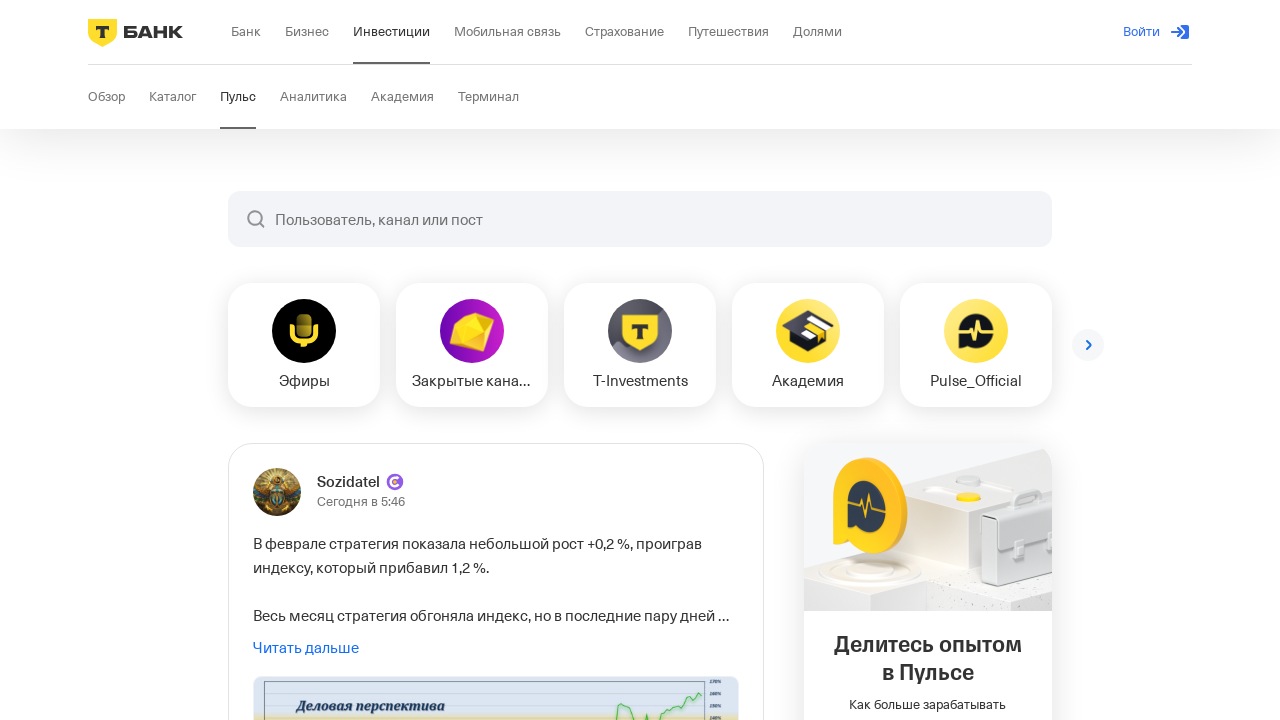

Scrolled down to trigger lazy loading of posts
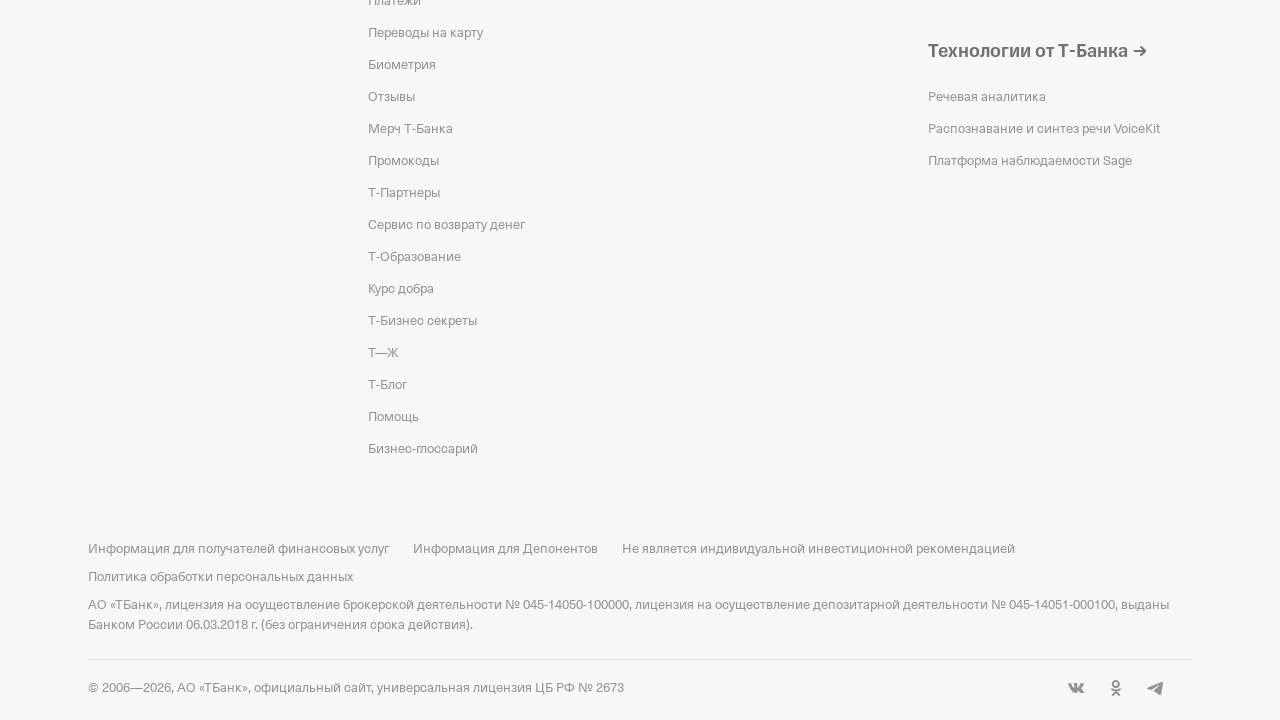

Waited 2 seconds for new content to load after first scroll
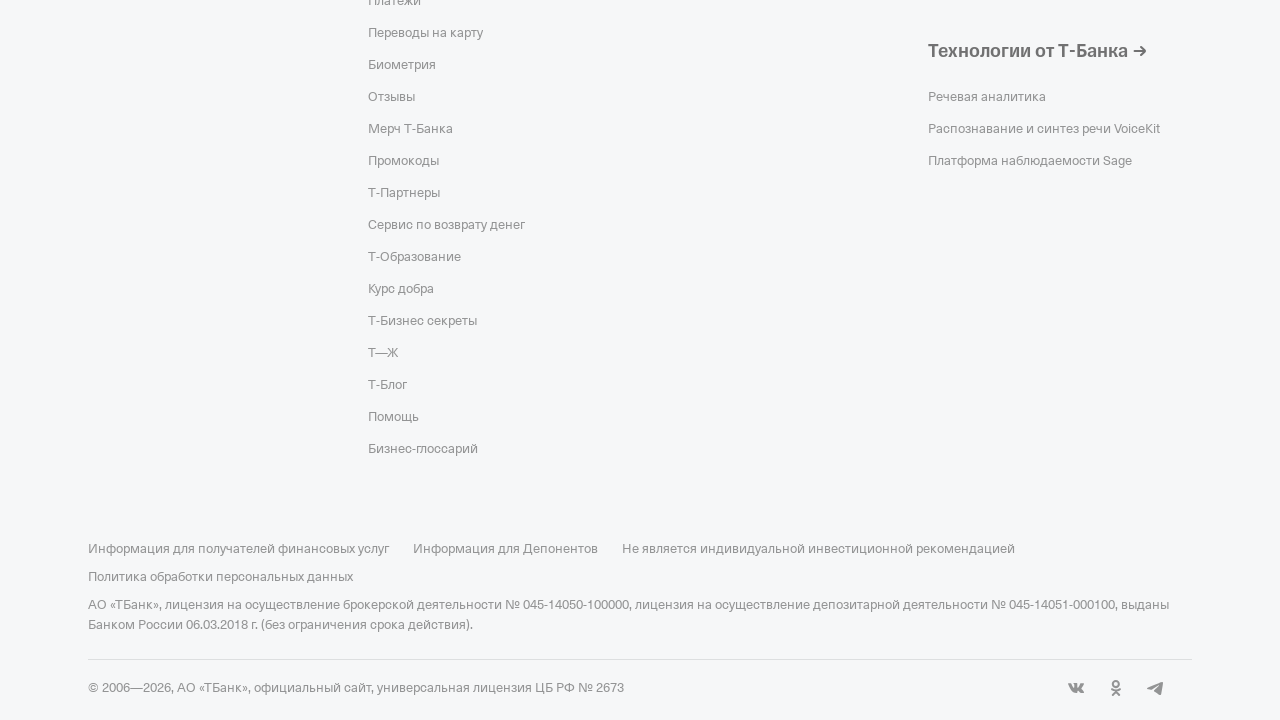

Scrolled down again to load more posts
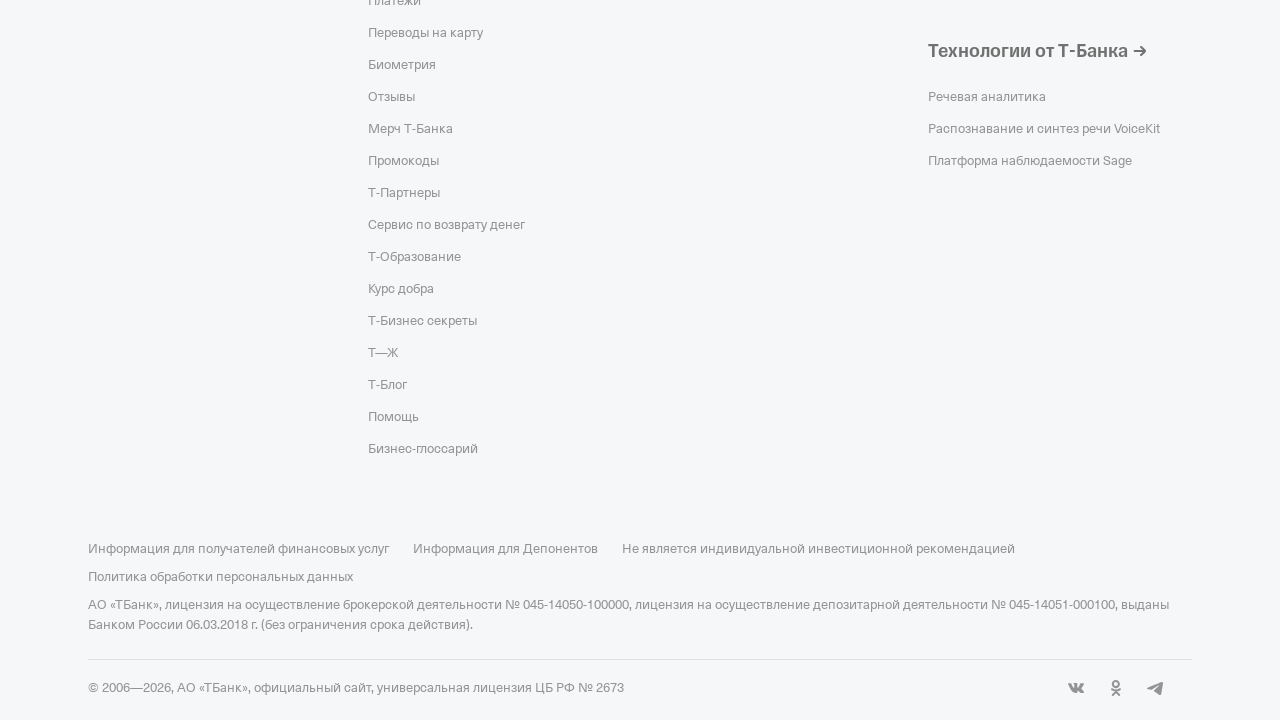

Waited 2 seconds for additional posts to load after second scroll
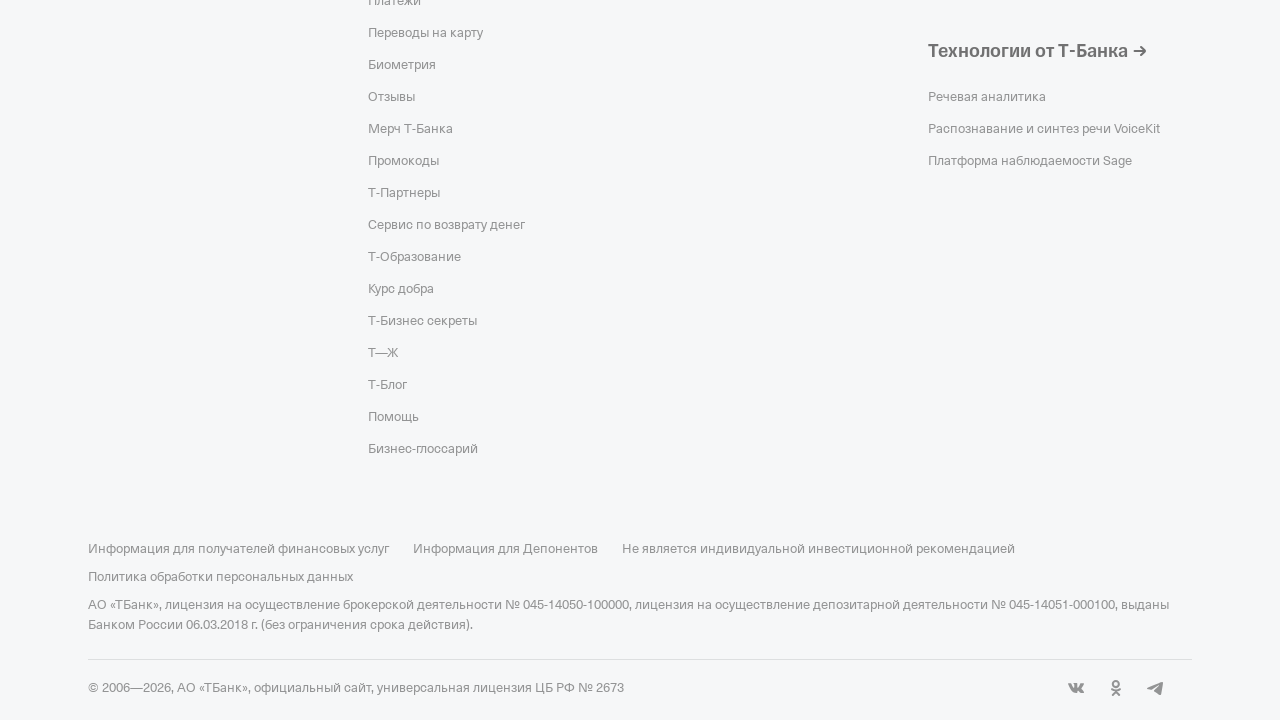

Captured new page height to verify content loaded (initial: 18380, new: 19778)
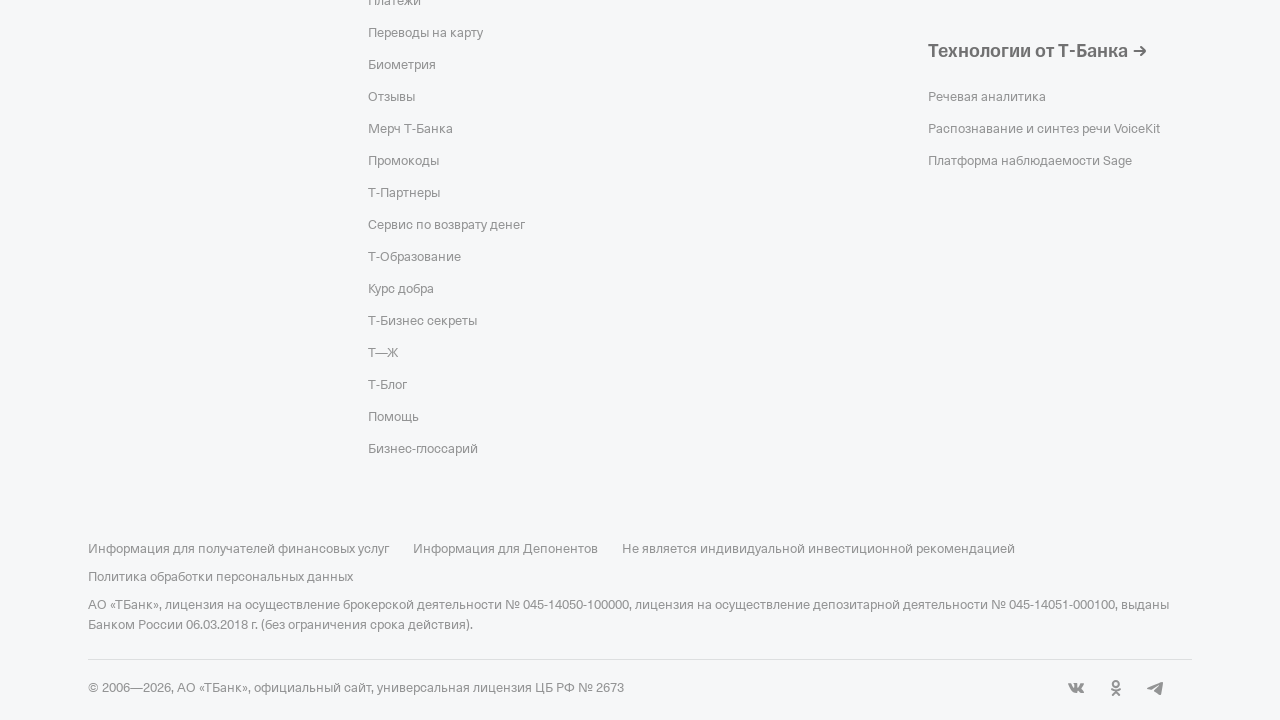

Verified posts are still present on the page after infinite scroll
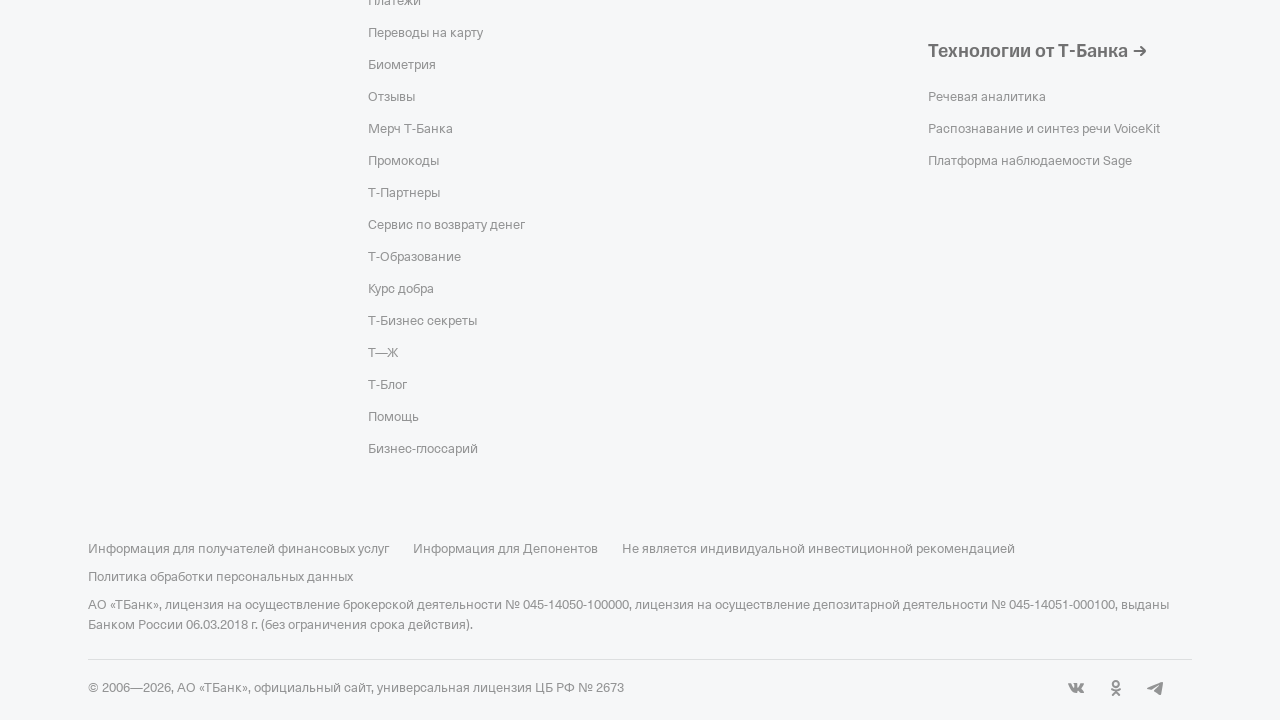

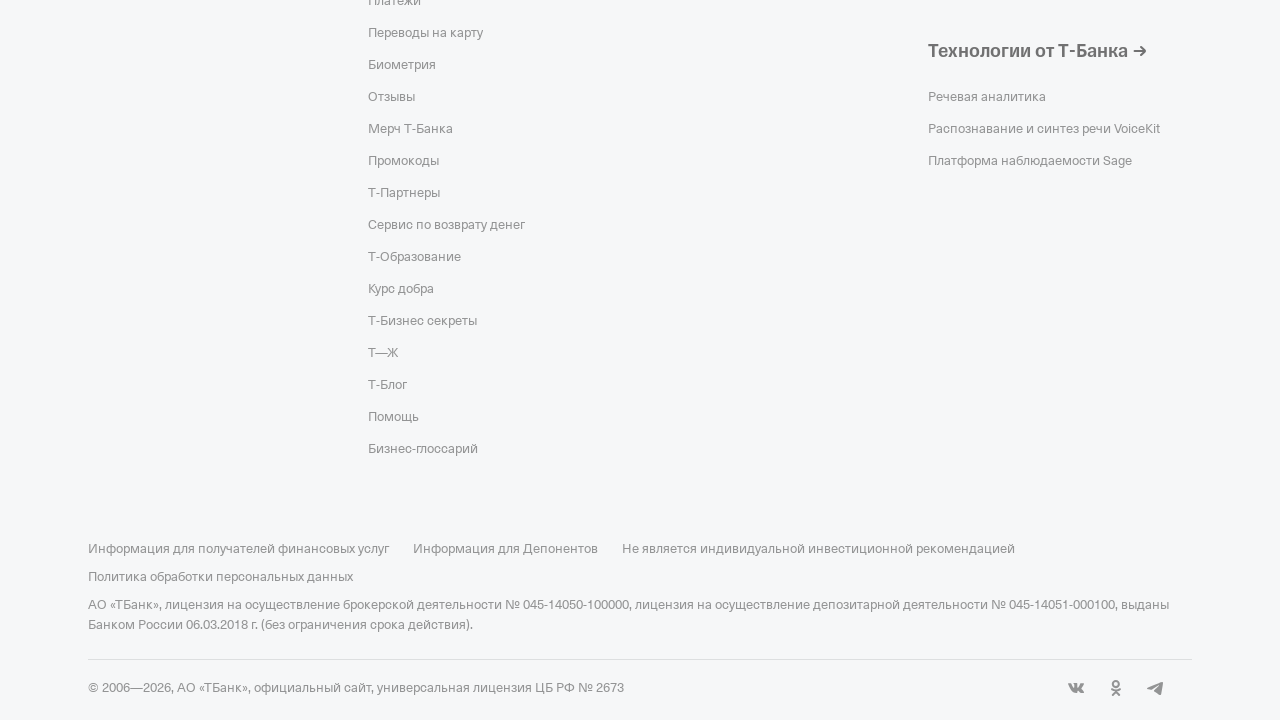